Tests JavaScript prompt popup functionality by navigating to the prompt section, triggering a prompt dialog, entering text, and accepting it

Starting URL: https://demo.automationtesting.in/Alerts.html

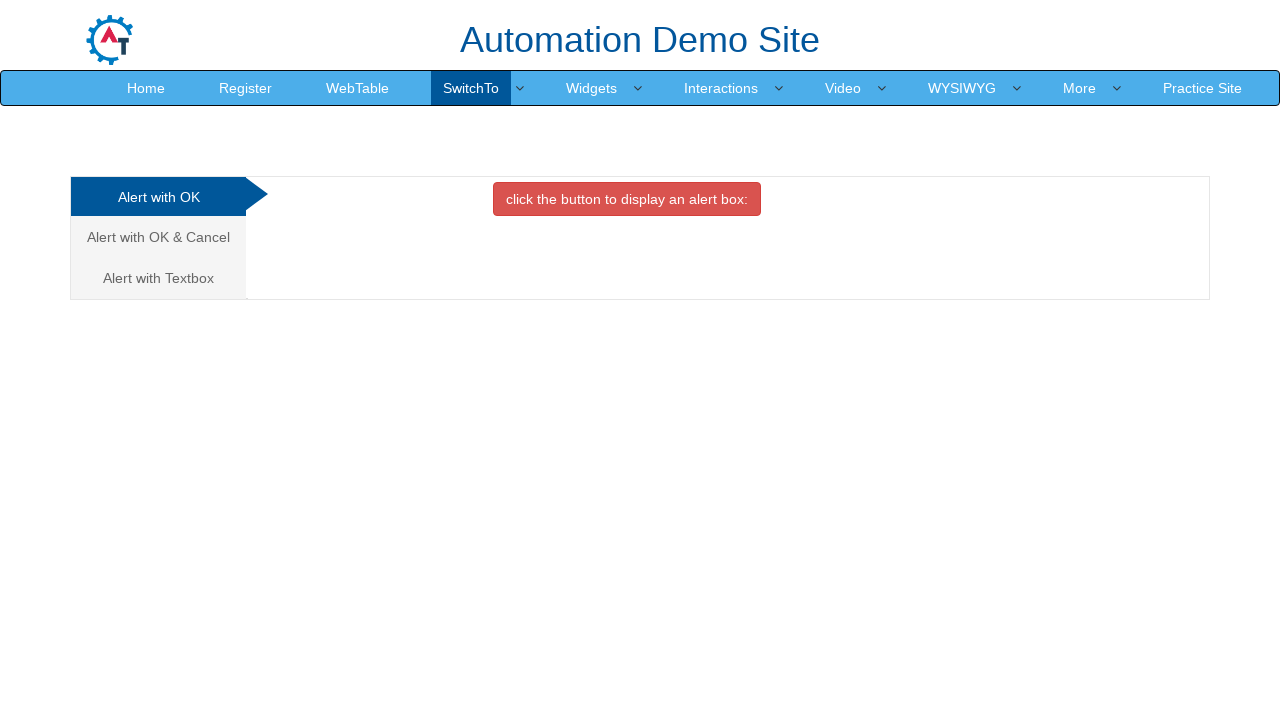

Clicked on 'Alert with Textbox' tab at (158, 278) on xpath=//a[text()='Alert with Textbox ']
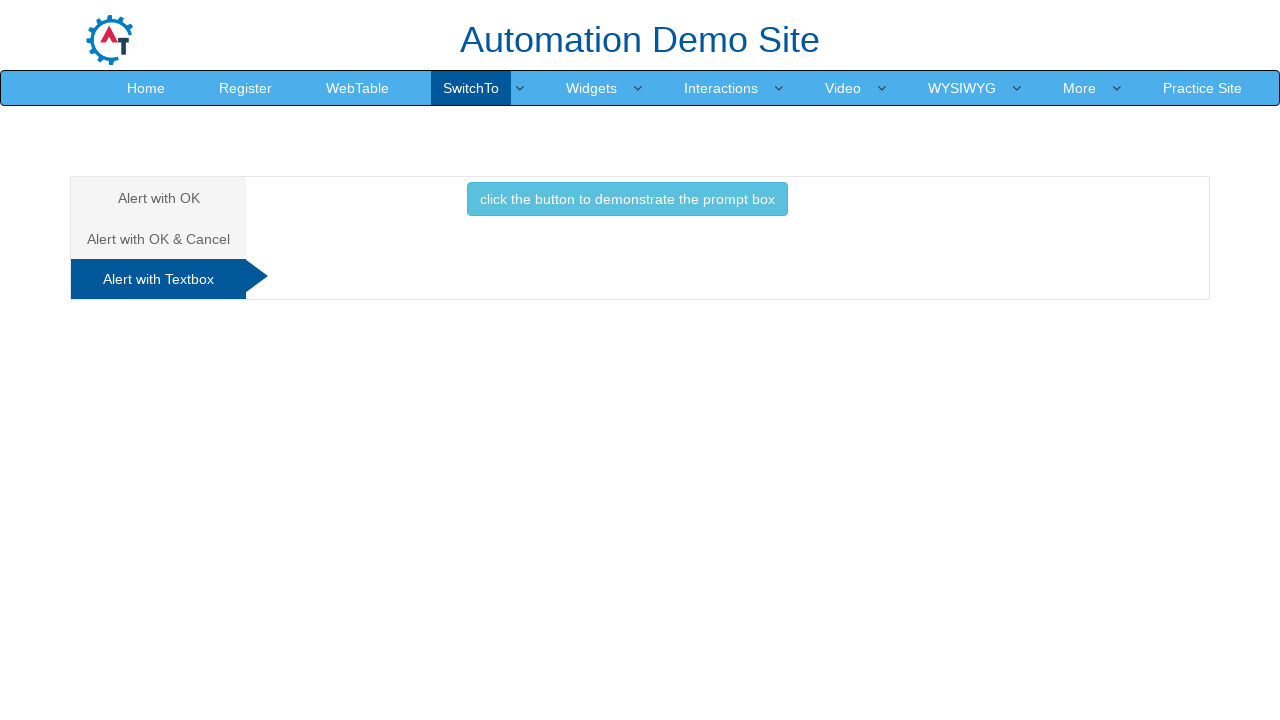

Waited 2 seconds for section to load
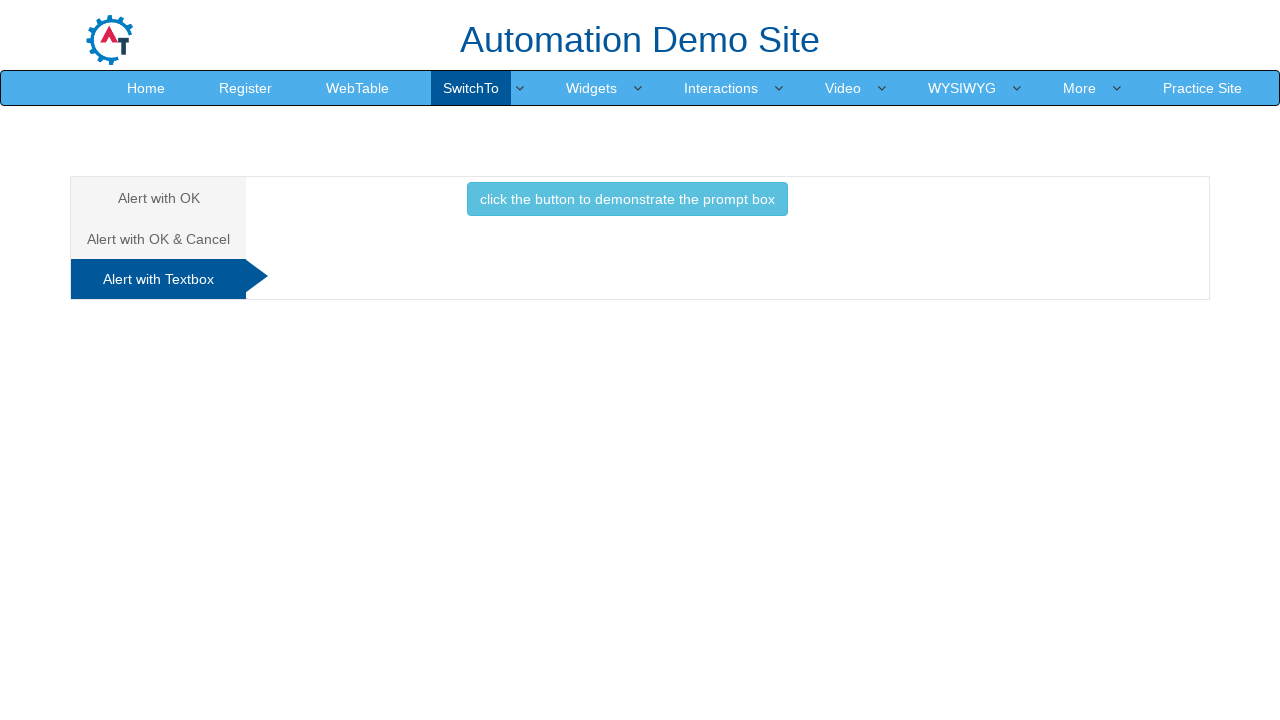

Clicked button to trigger prompt dialog at (627, 199) on xpath=//button[contains(text(),'click the button to demonstrate the prompt box '
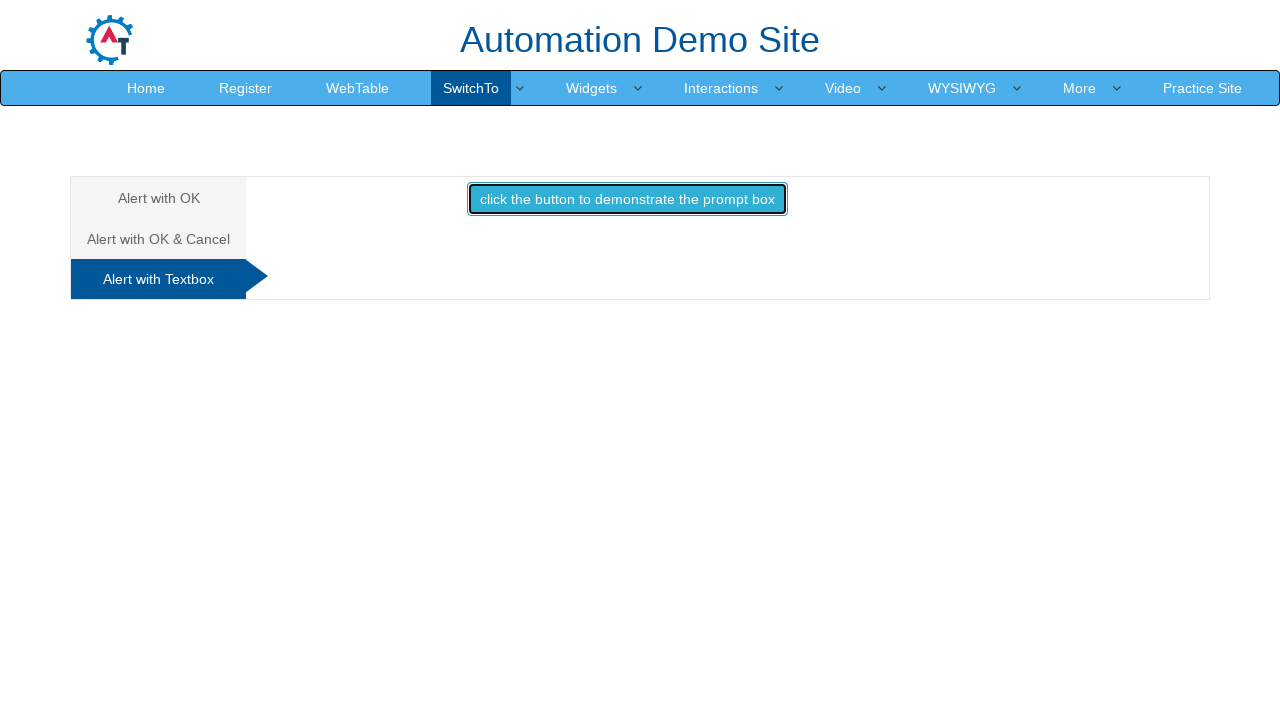

Set up dialog handler to accept prompt with text 'Shrawani Wagh'
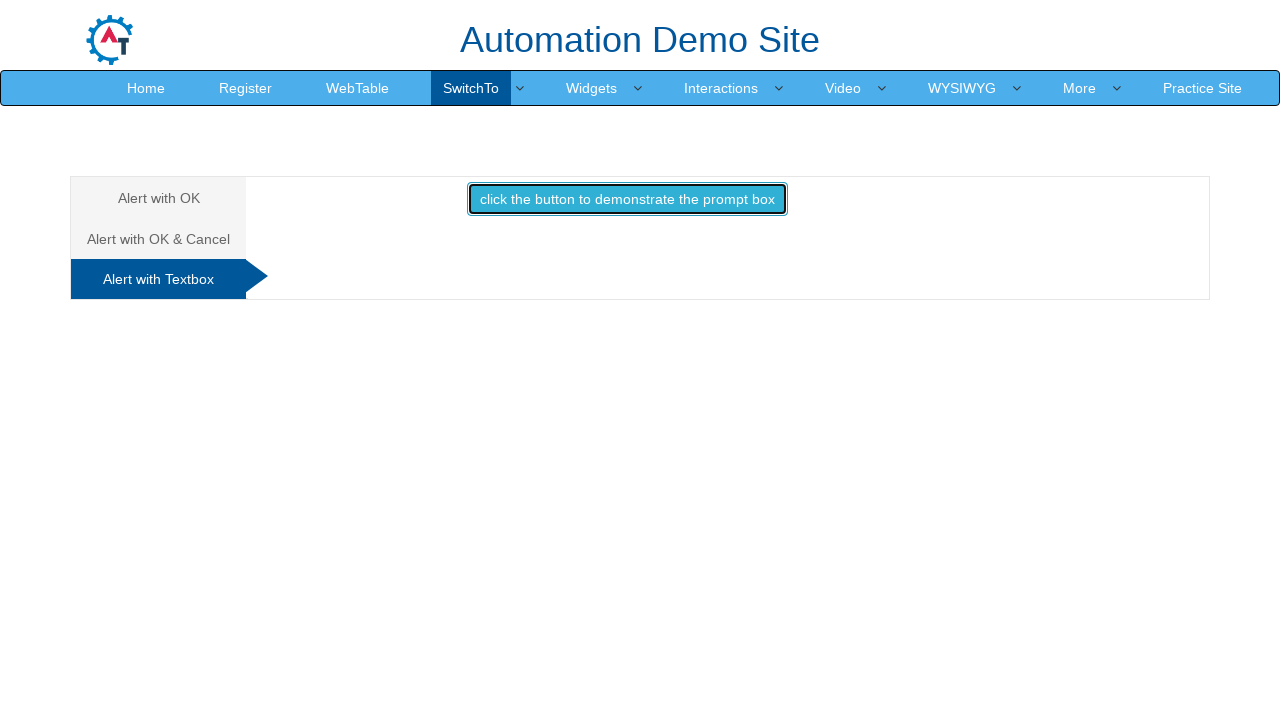

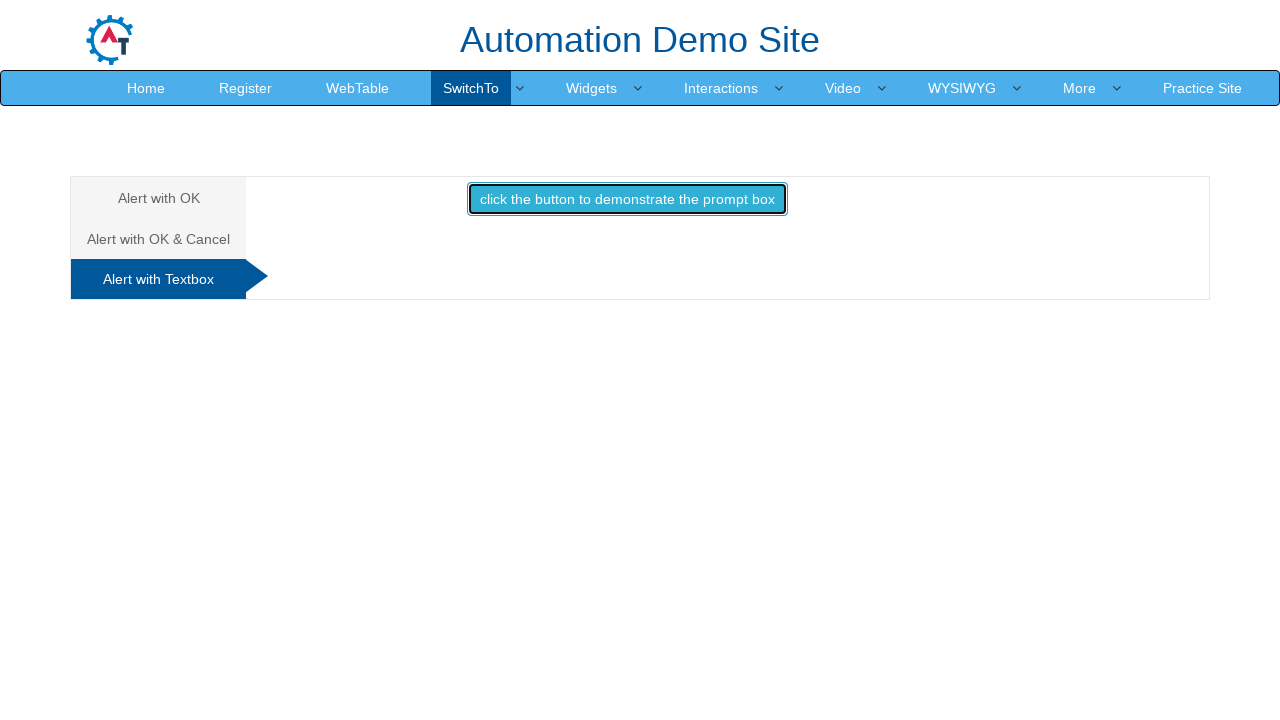